Navigates to the homepage of a Wix website and waits for the page to load completely

Starting URL: https://symonstorozhenko.wixsite.com/website-1/

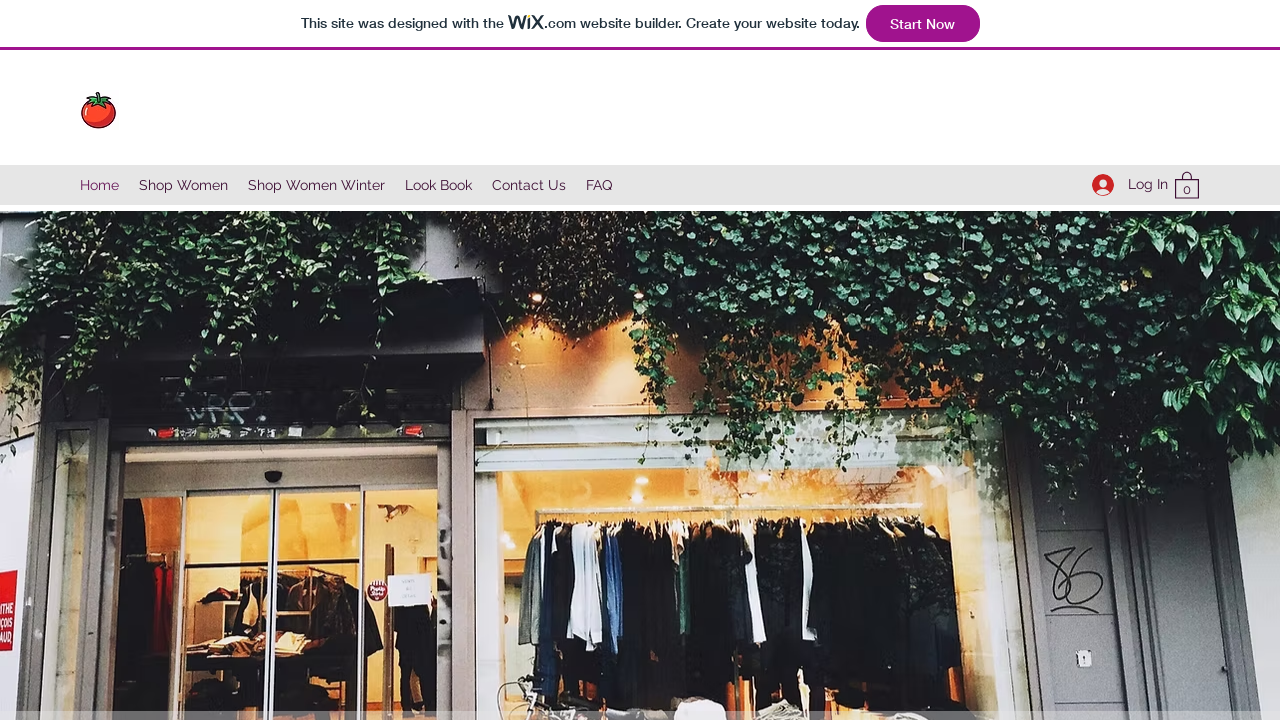

Navigated to Wix website homepage
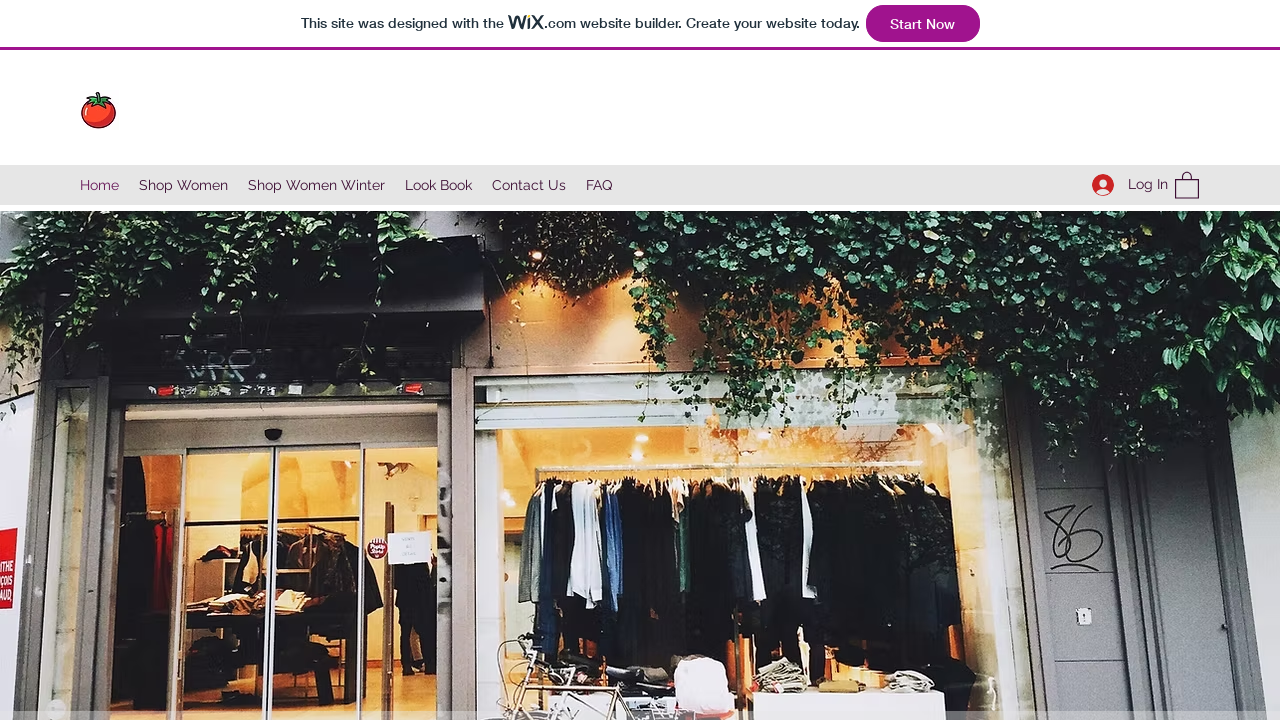

Page reached networkidle load state - network activity complete
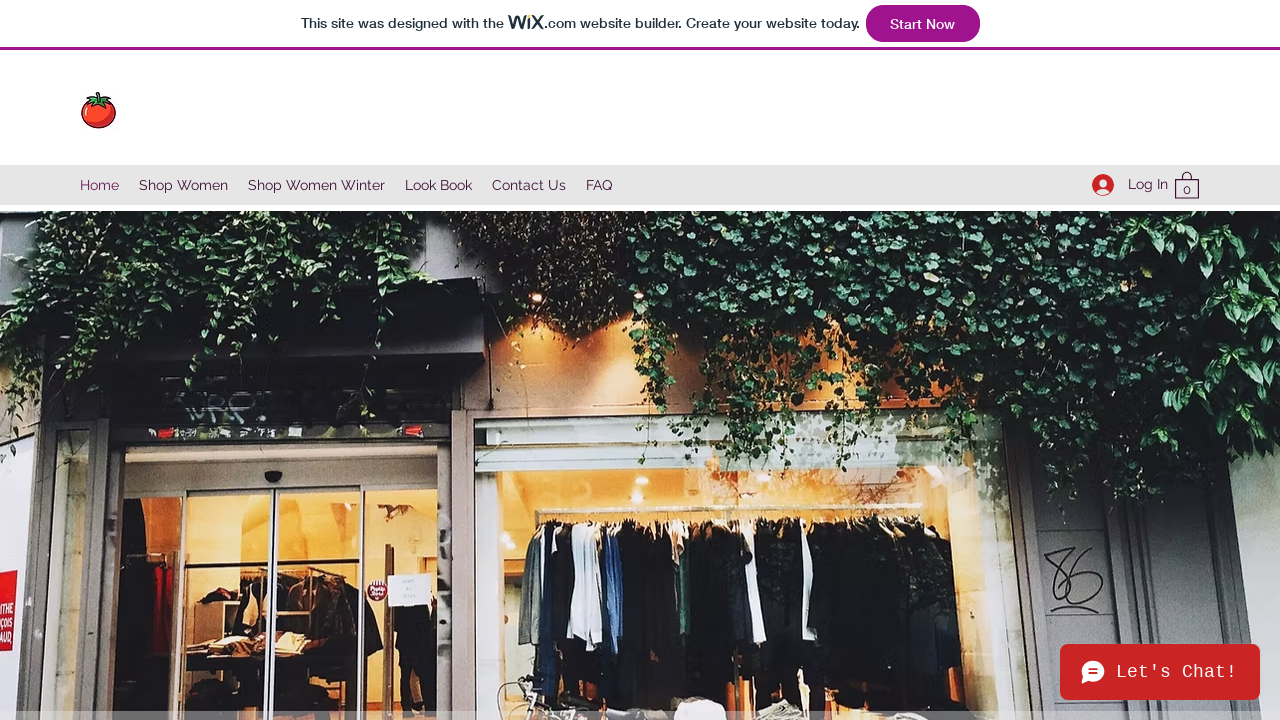

Body element is visible - main content loaded
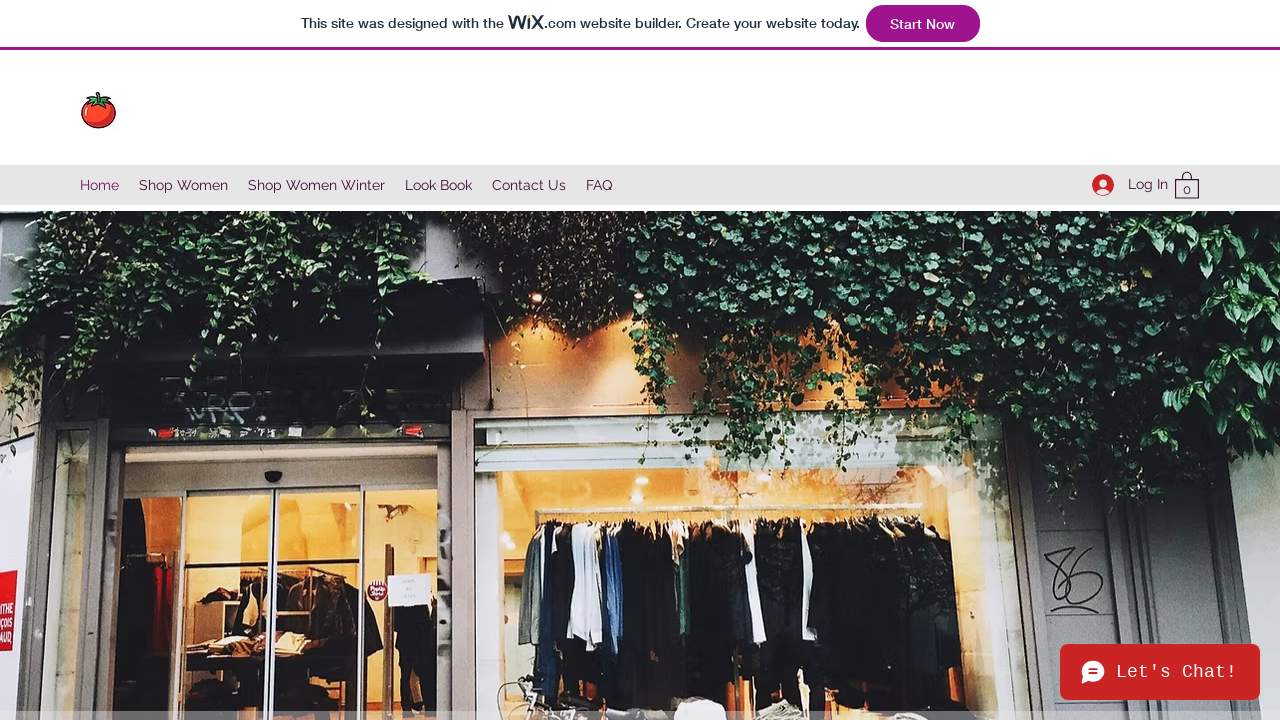

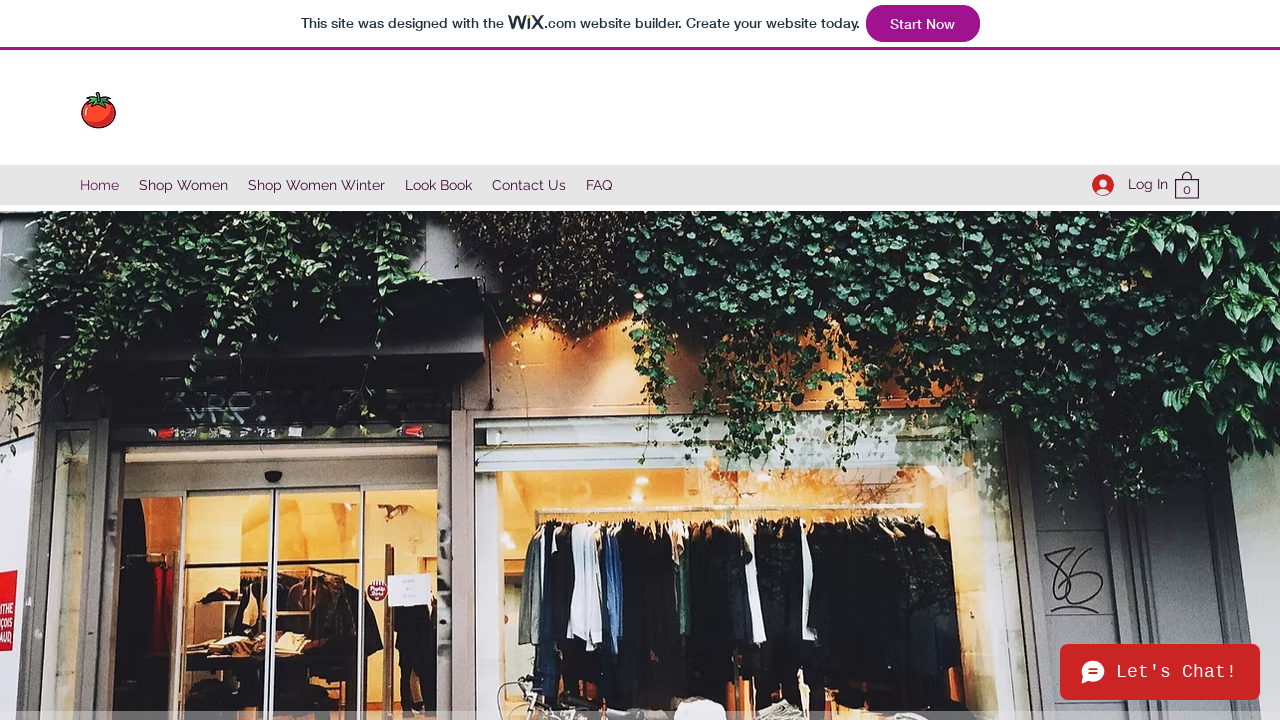